Tests drag and drop functionality by dragging an element from source to target location on the page

Starting URL: https://testautomationpractice.blogspot.com/

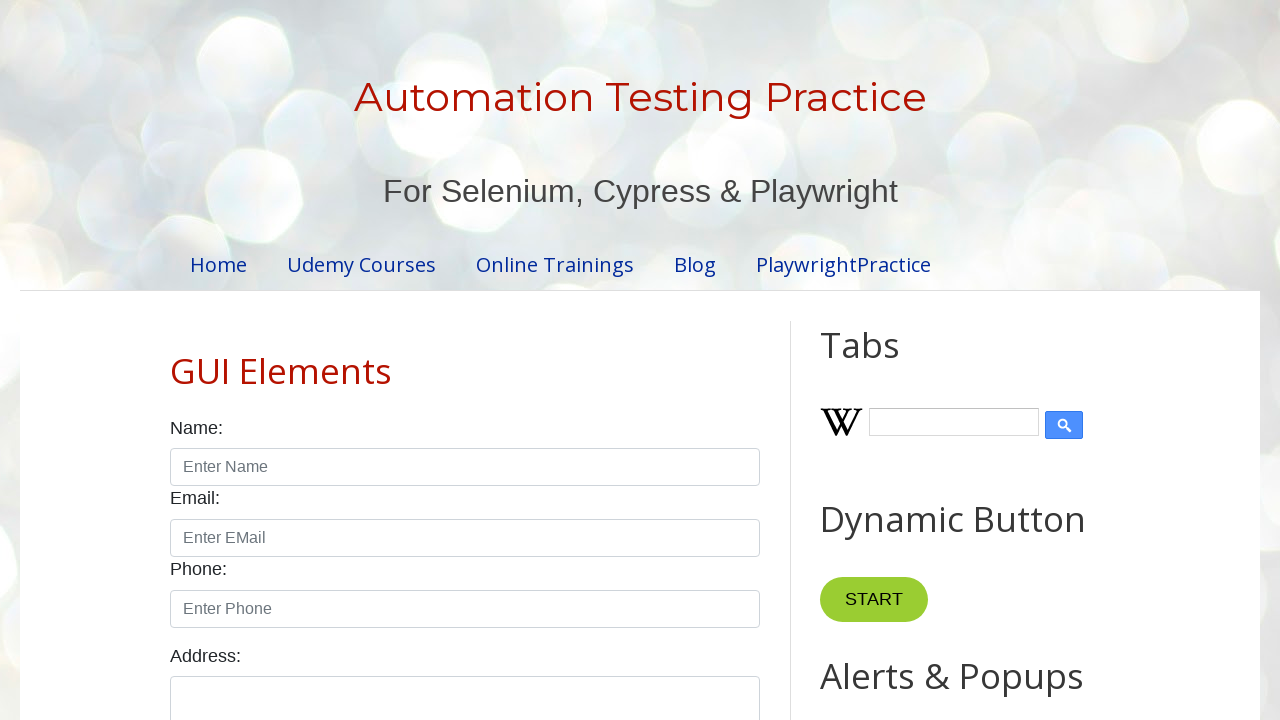

Scrolled down 500px to make drag and drop elements visible
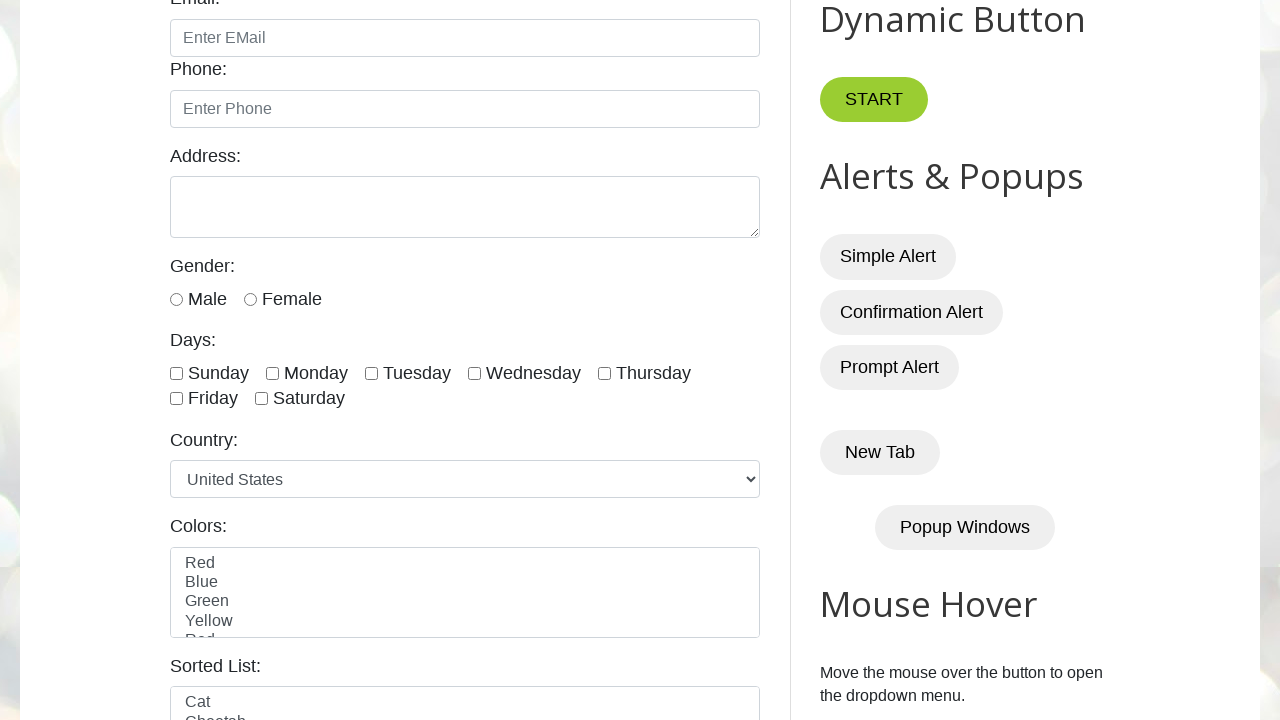

Waited for draggable element to be available
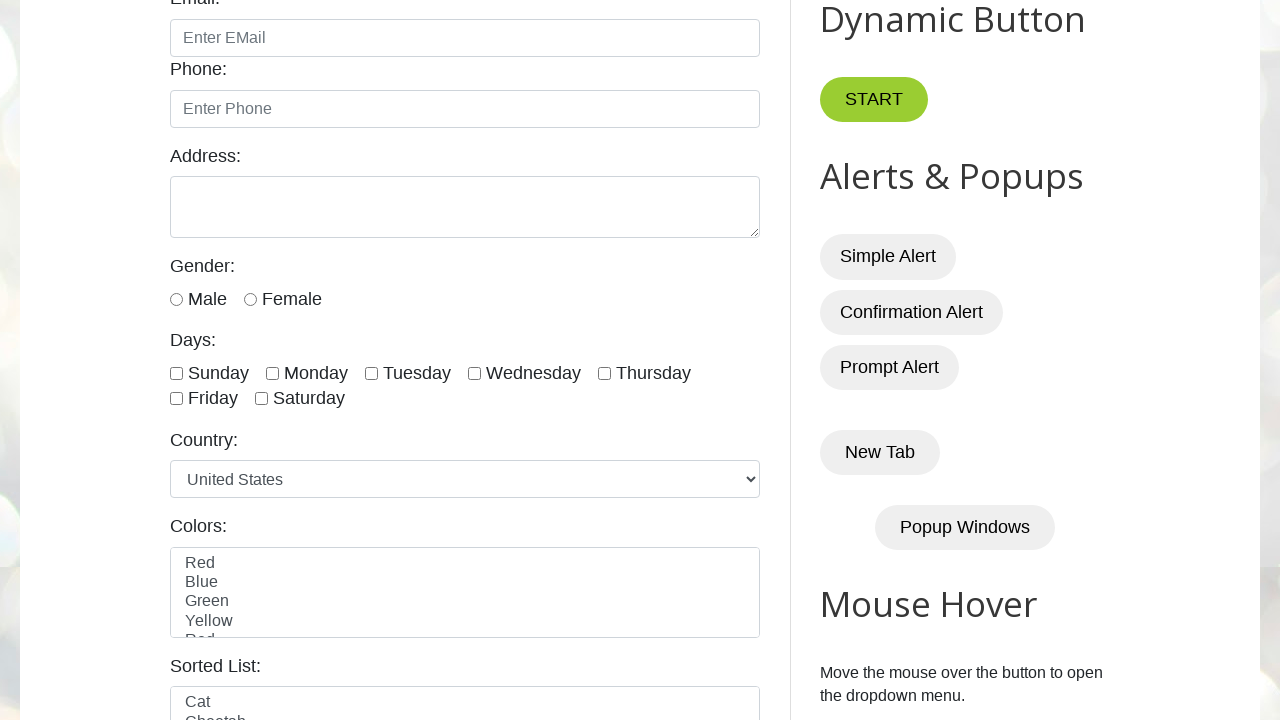

Waited for droppable element to be available
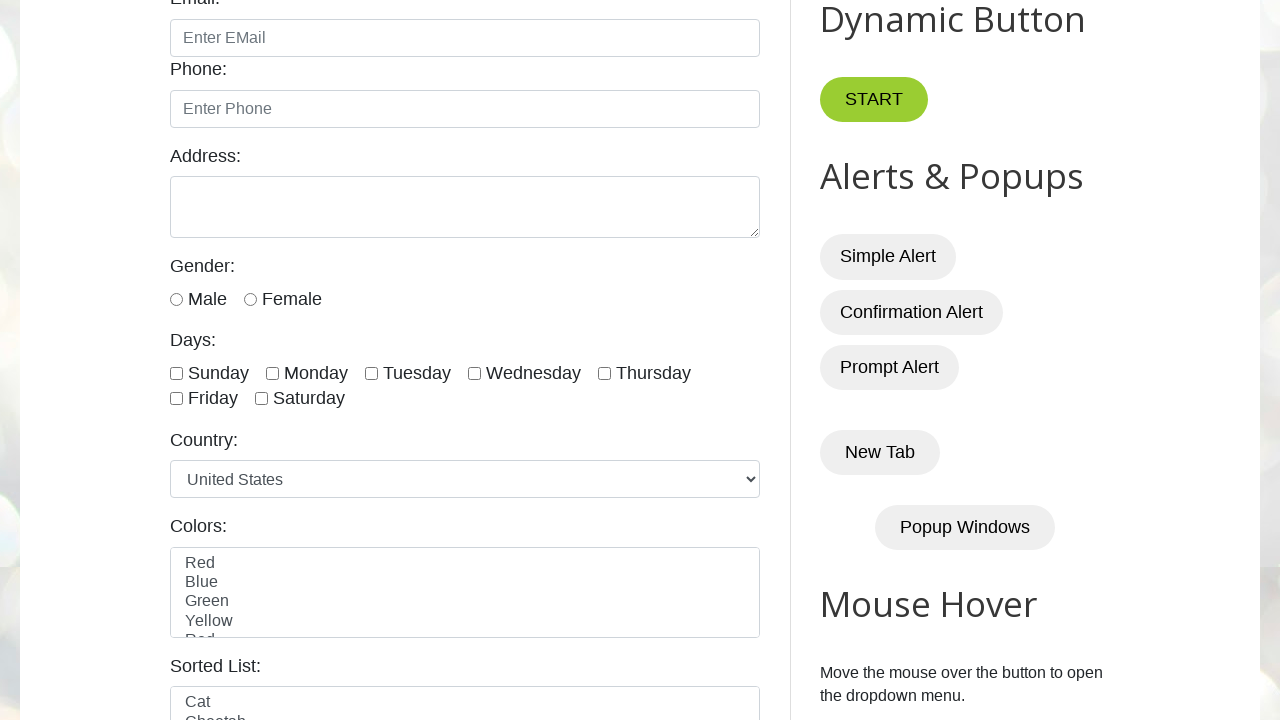

Located draggable source element
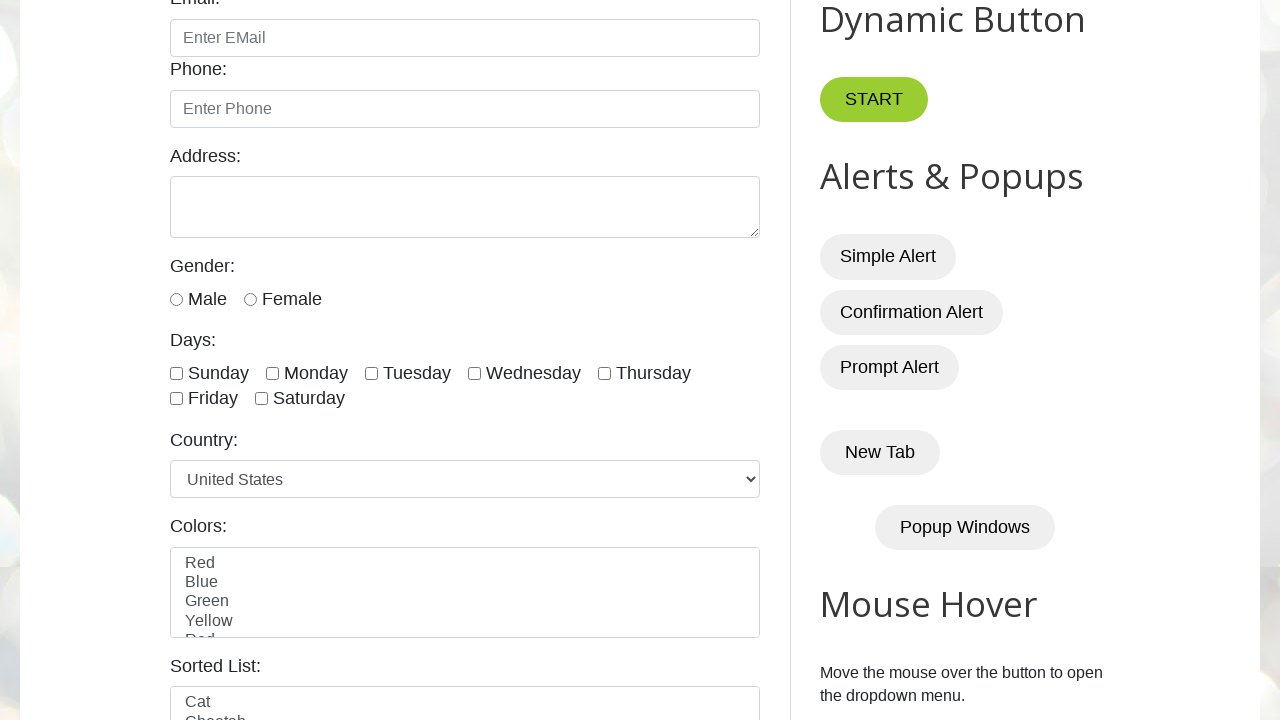

Located droppable target element
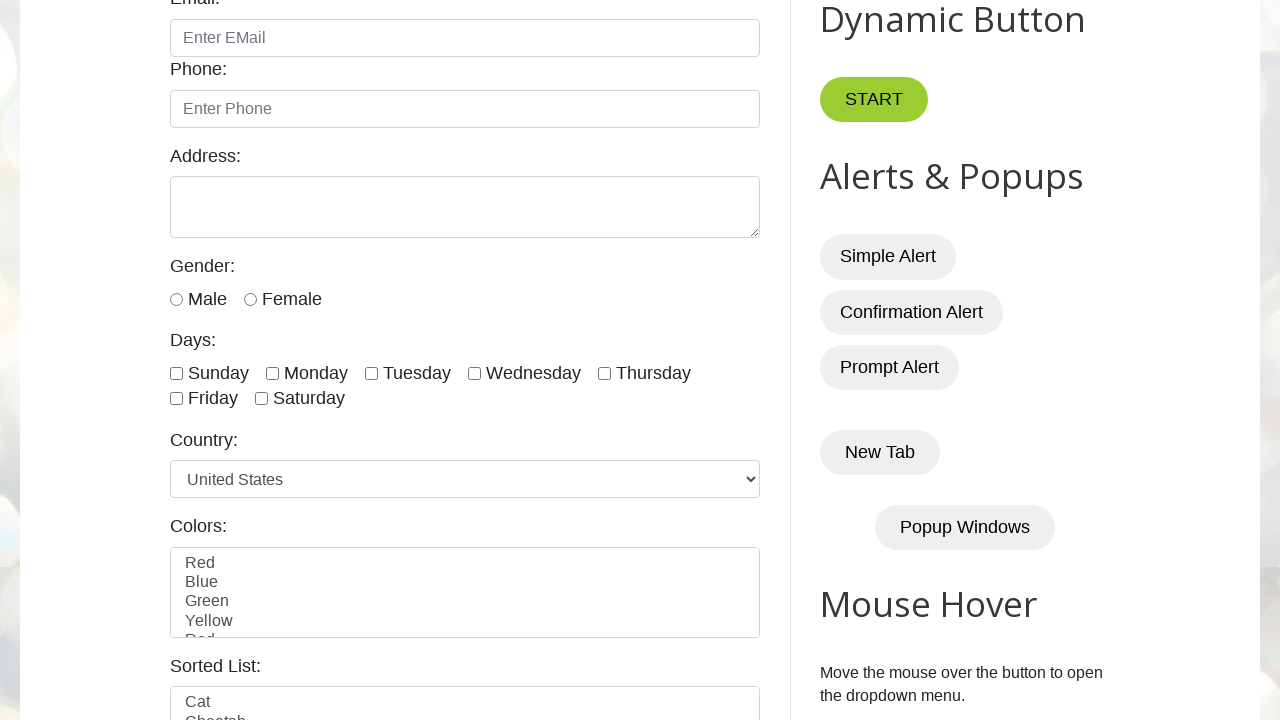

Dragged source element to target element successfully at (1015, 386)
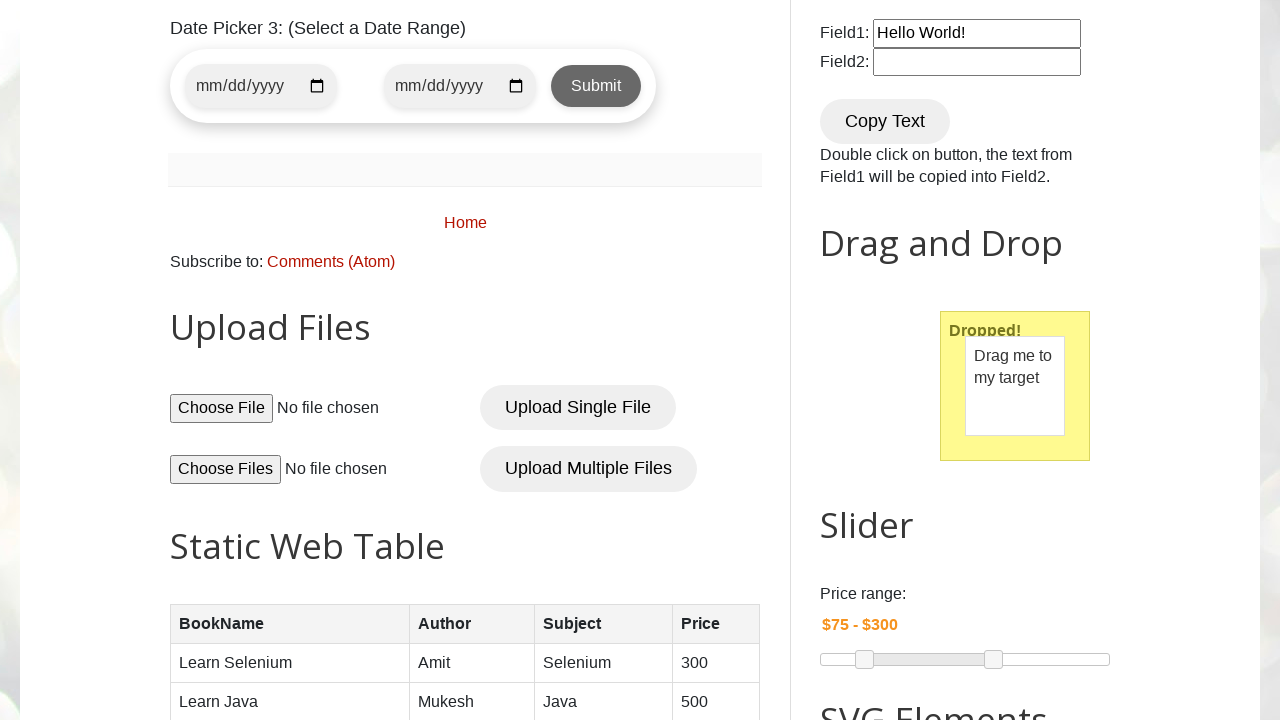

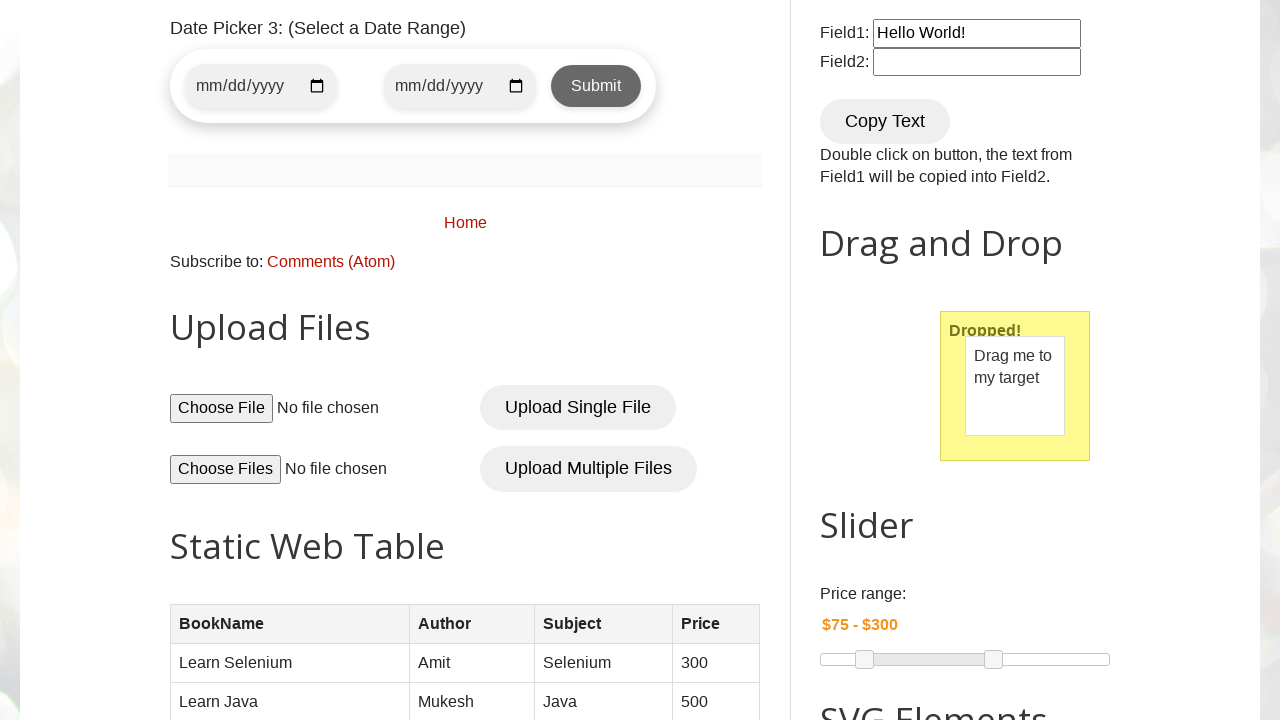